Tests adding a product to cart by clicking on Samsung galaxy s6, then Add to cart button, and accepting the alert

Starting URL: https://www.demoblaze.com/

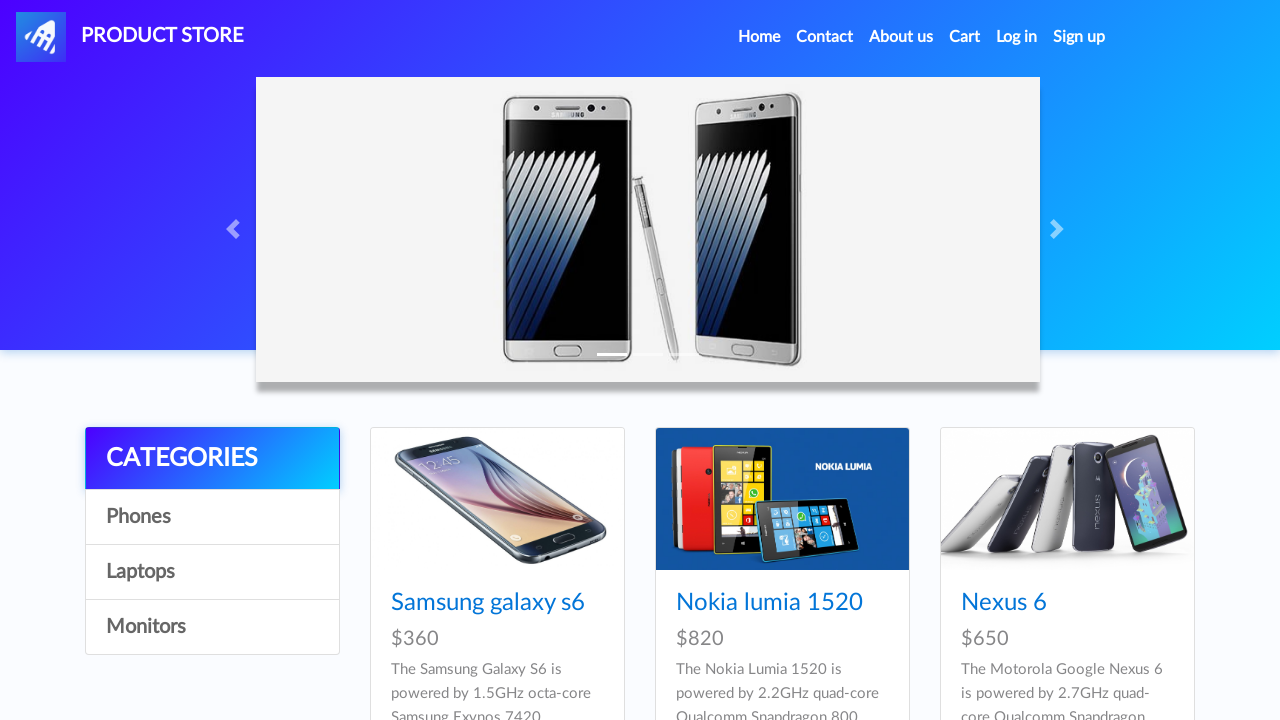

Clicked on Samsung galaxy s6 product link at (488, 603) on text=Samsung galaxy s6
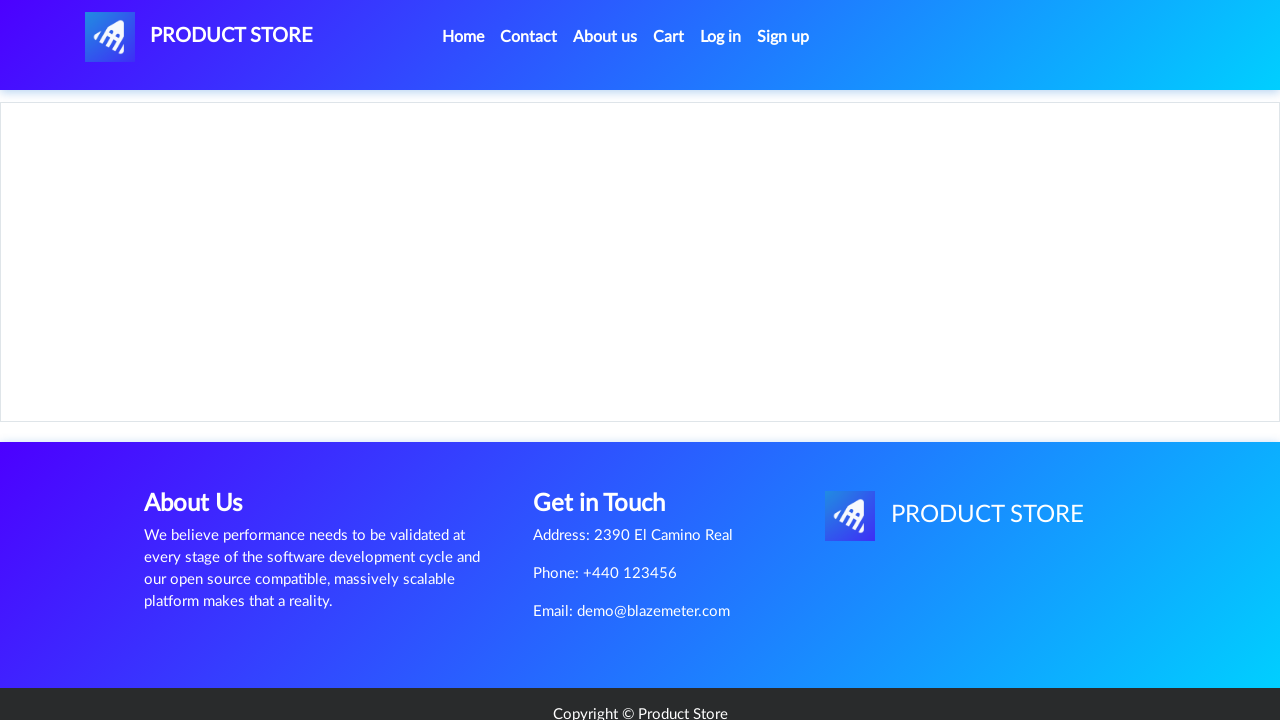

Clicked Add to cart button at (610, 440) on text=Add to cart
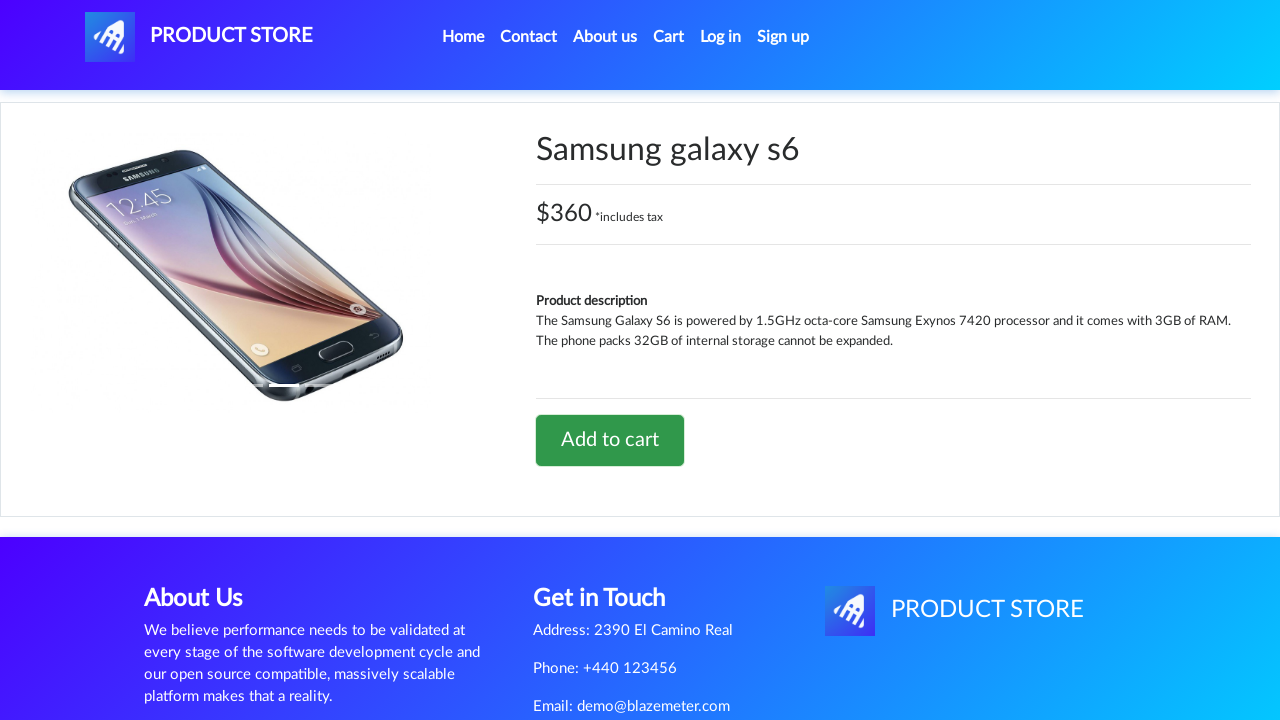

Accepted alert dialog
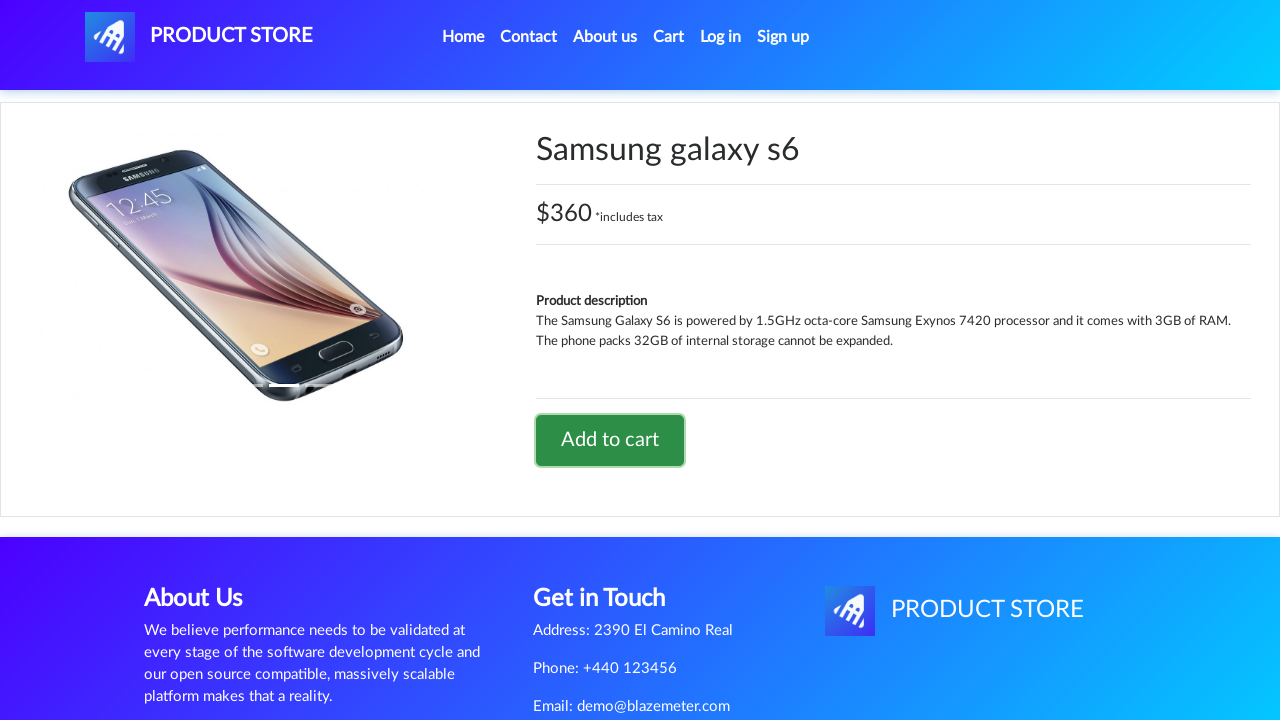

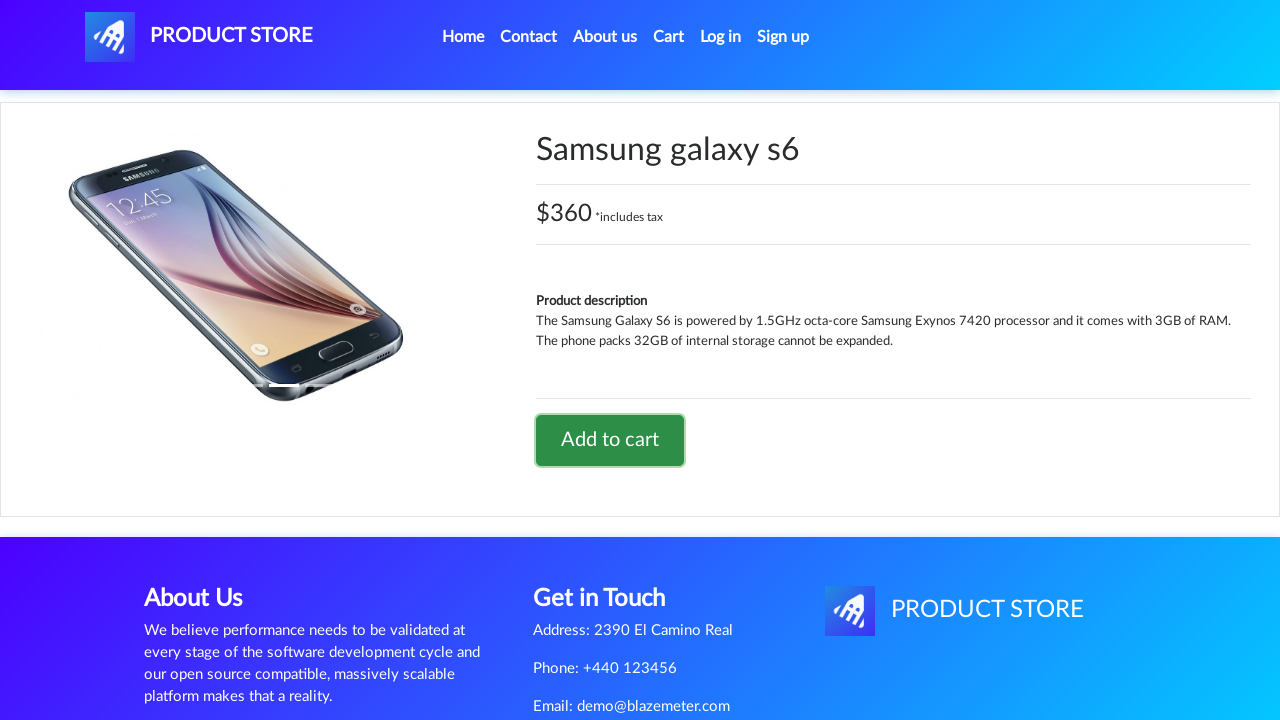